Tests form filling by entering a first name value into the first name input field on a form page

Starting URL: https://formy-project.herokuapp.com/form

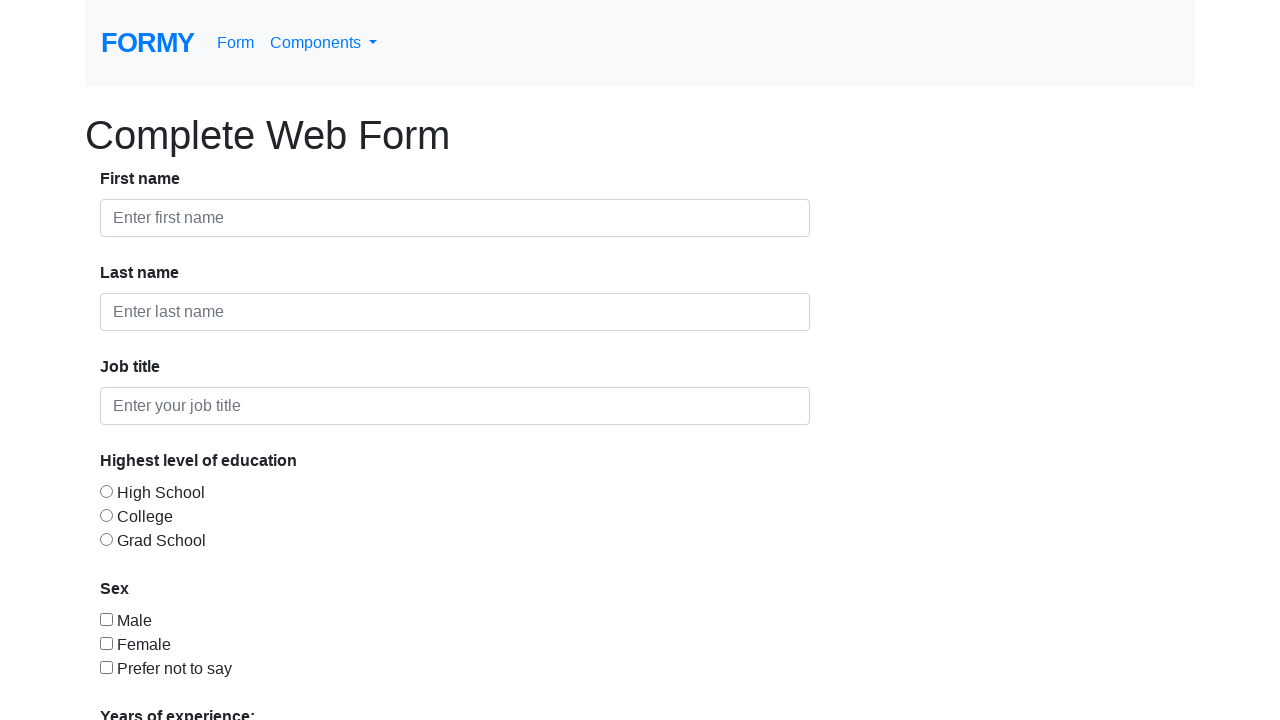

Filled first name field with 'Gabriela' on #first-name
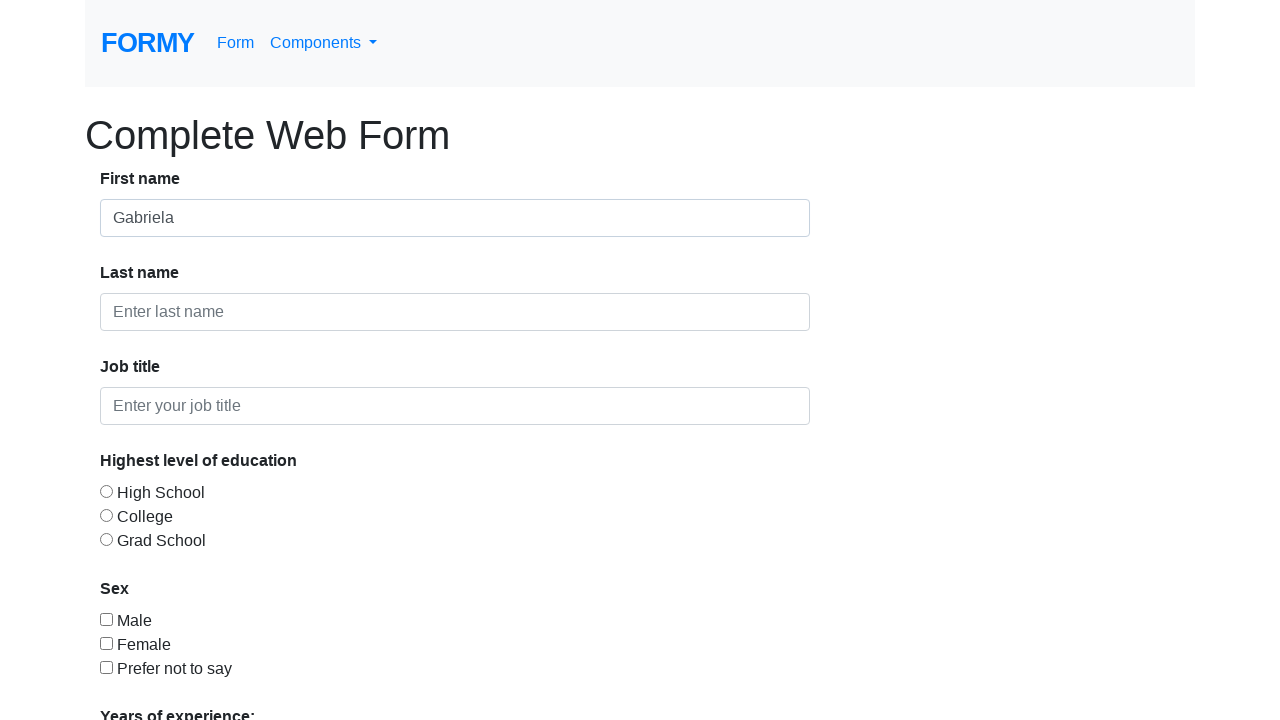

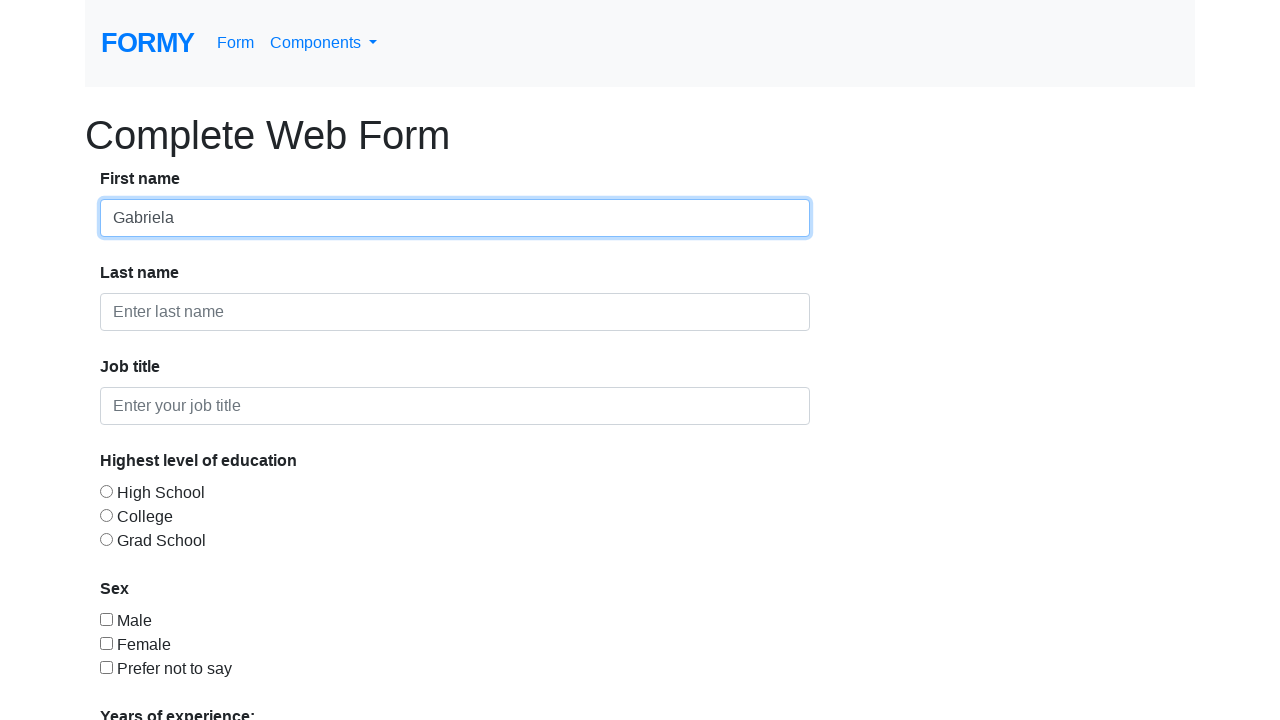